Navigates to the OrangeHRM demo application and verifies the page title is correct.

Starting URL: https://opensource-demo.orangehrmlive.com

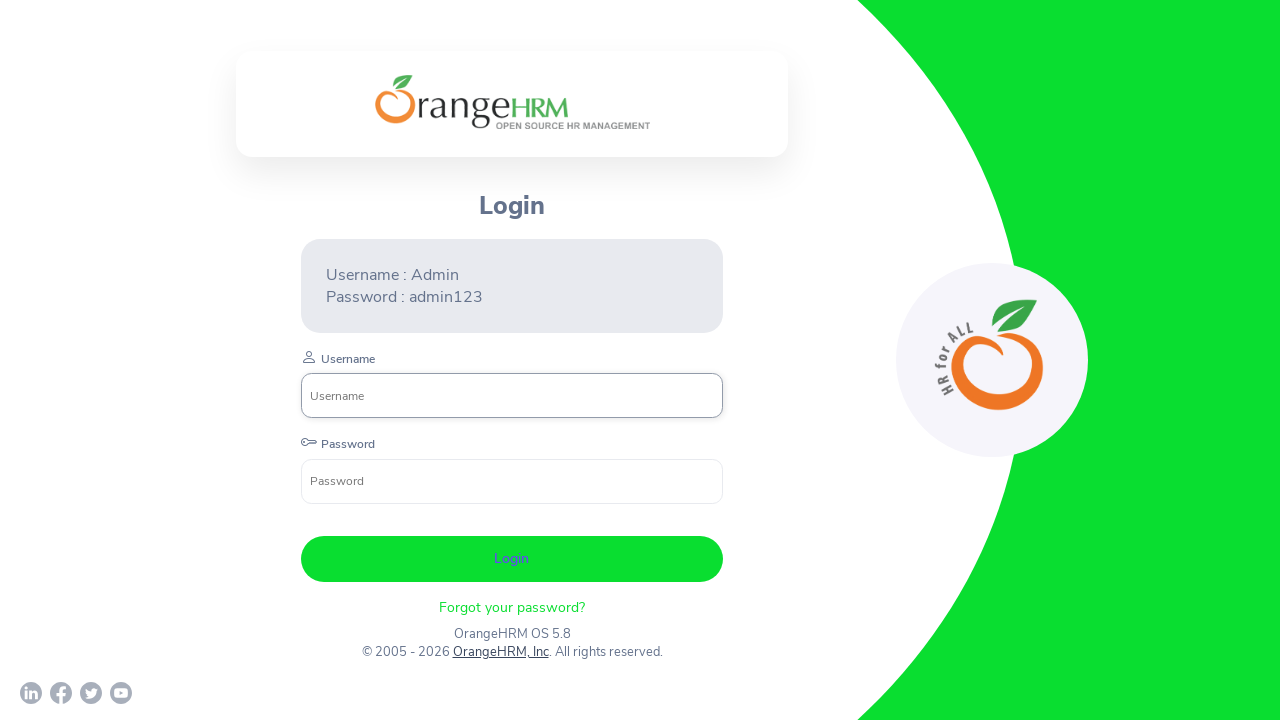

Waited for page to load (domcontentloaded state)
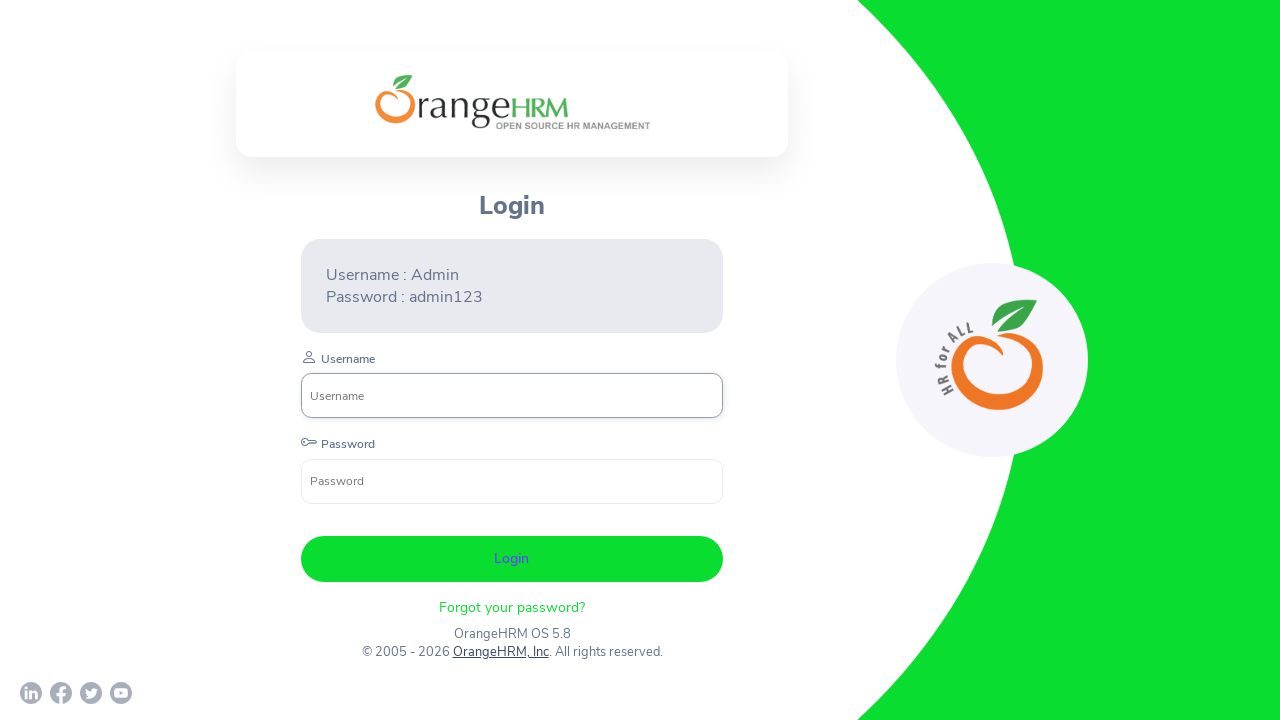

Retrieved page title: OrangeHRM
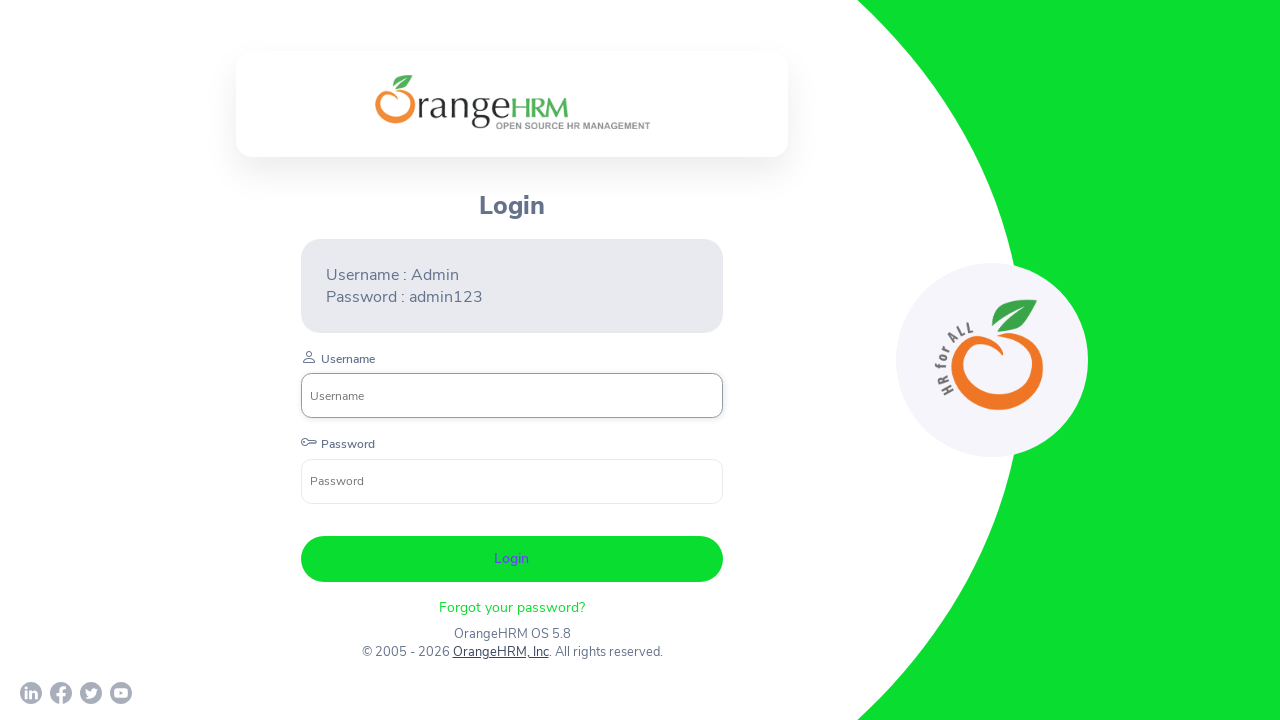

Verified page title contains 'OrangeHRM' - login application is available
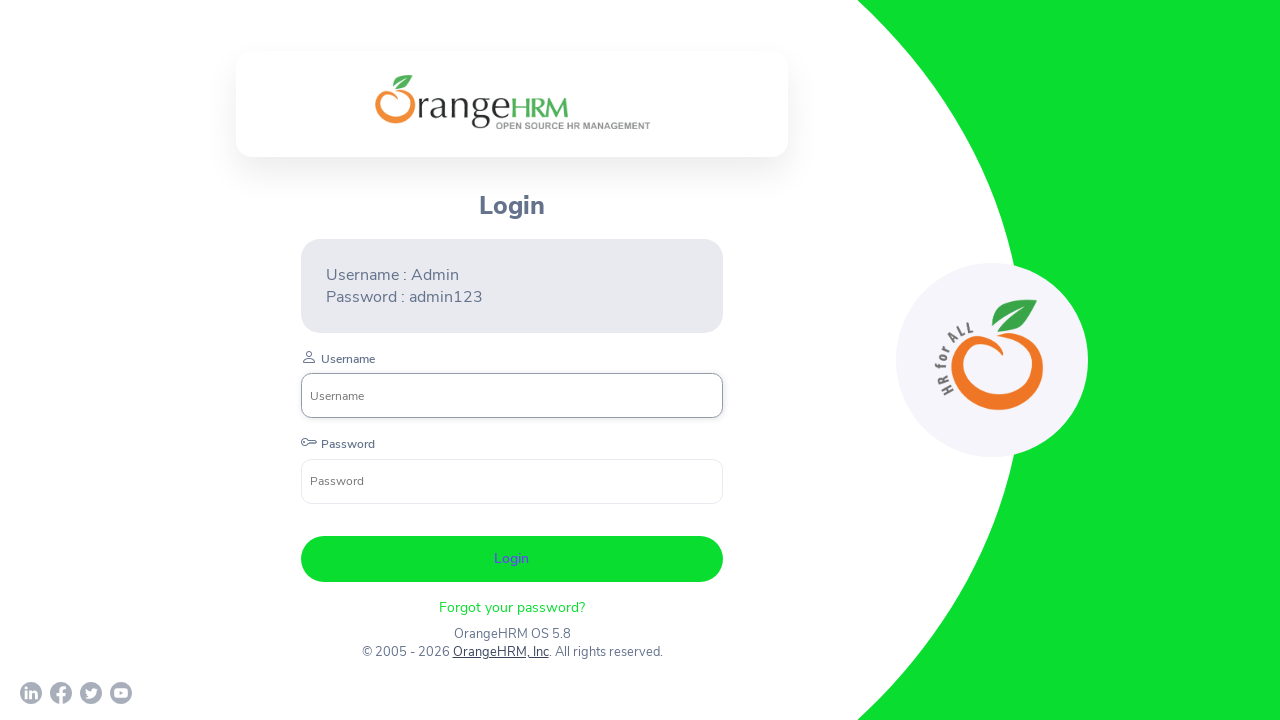

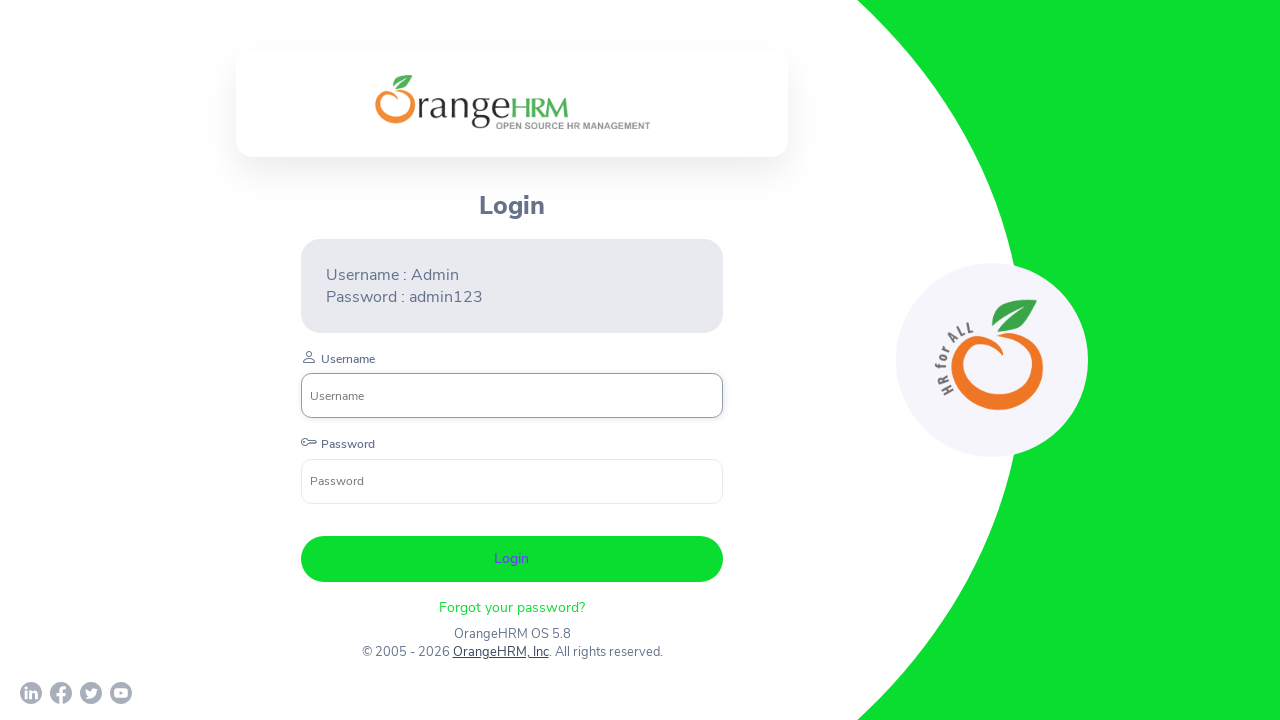